Tests a greeting form by entering a username and clicking a button to display a personalized greeting message, then verifies the greeting text is displayed correctly.

Starting URL: https://safatelli.github.io/tp-test-logiciel/assets/hello.html

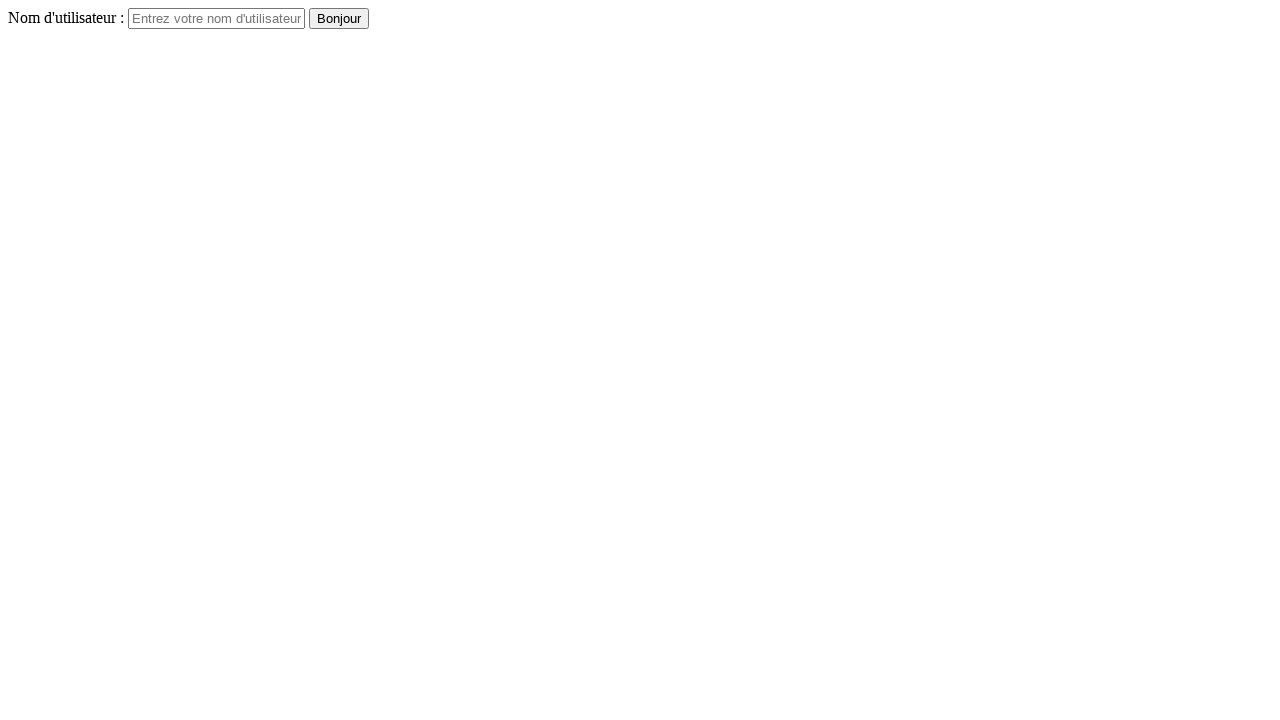

Clicked on the username input field at (216, 18) on #username
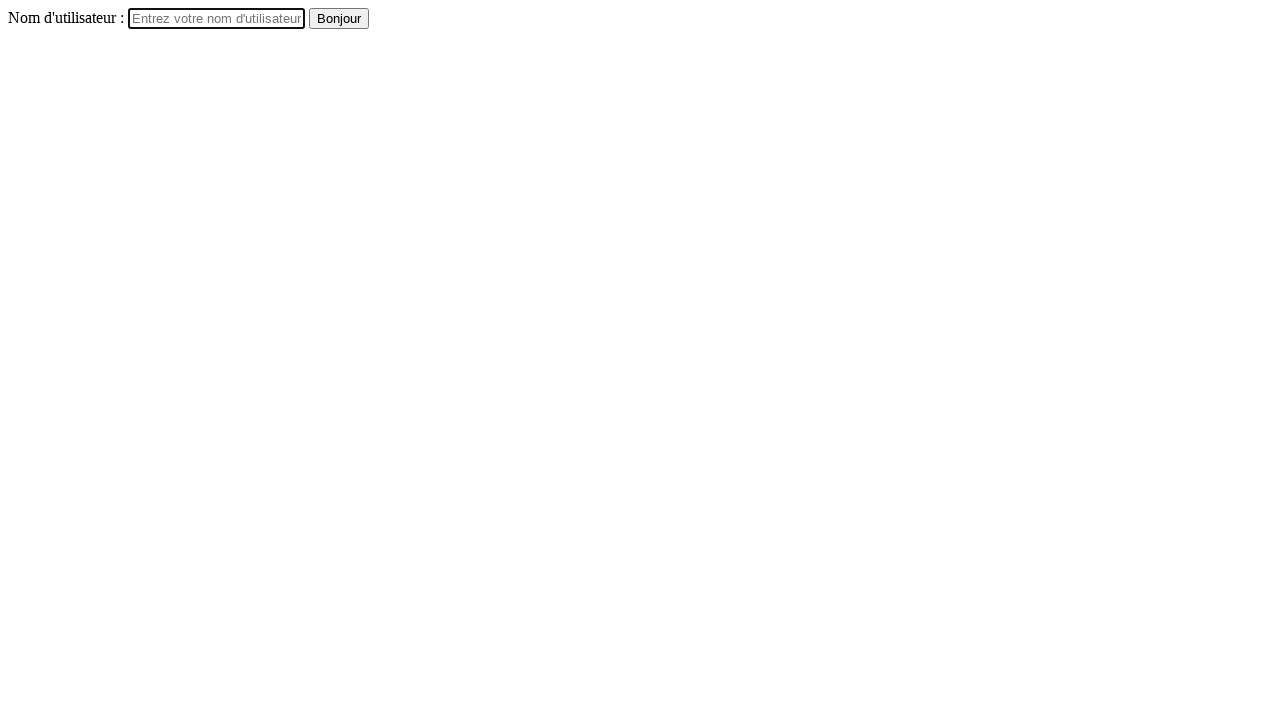

Entered 'omar besbes' into the username field on #username
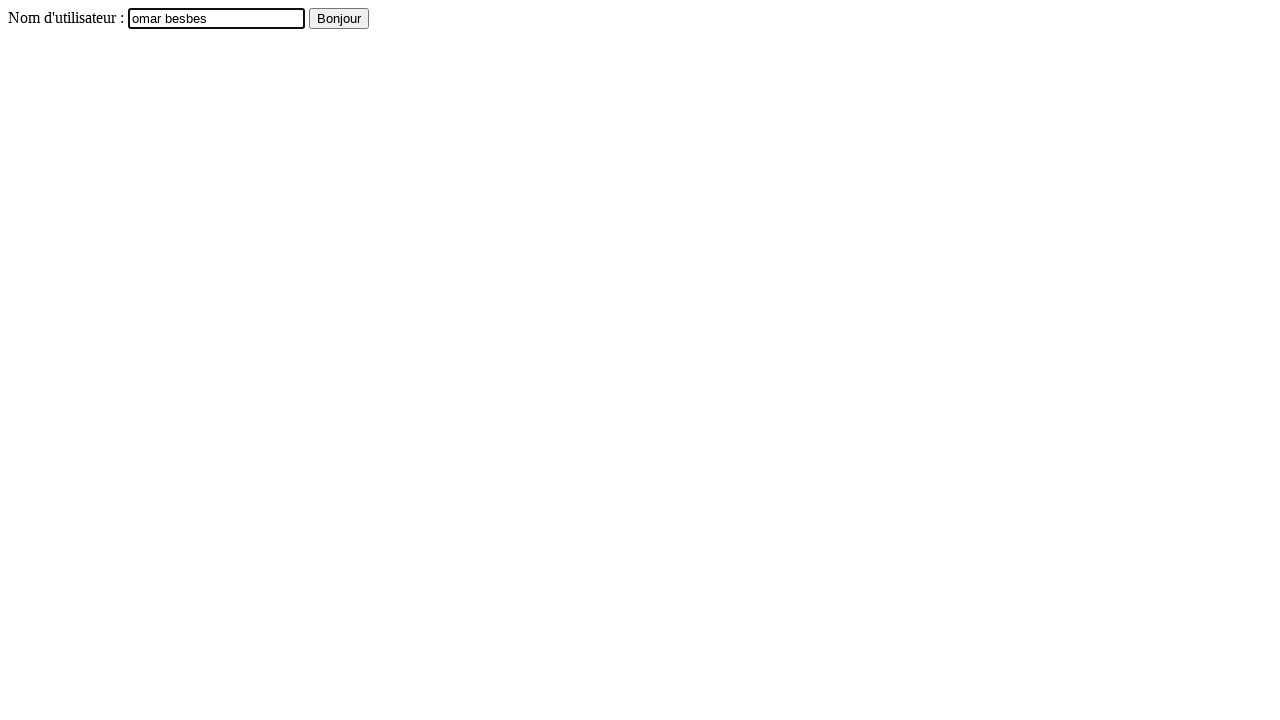

Clicked the submit button at (339, 18) on button
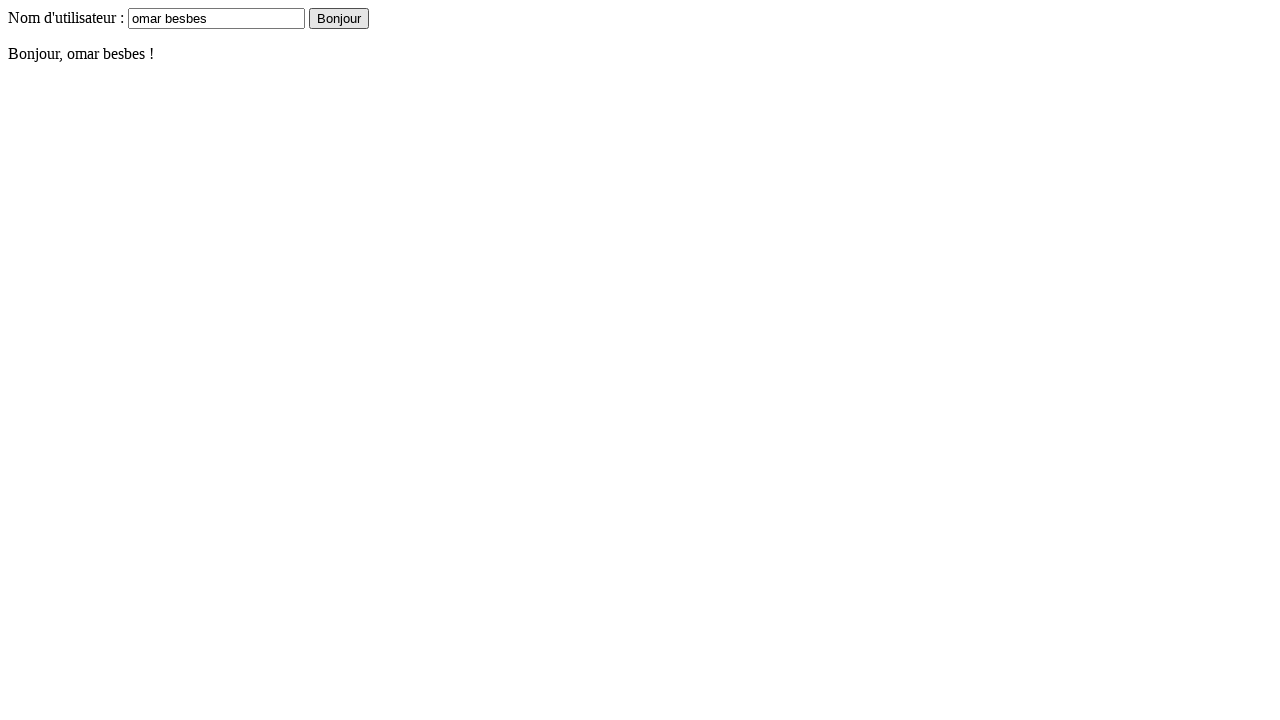

Greeting message element loaded and is visible
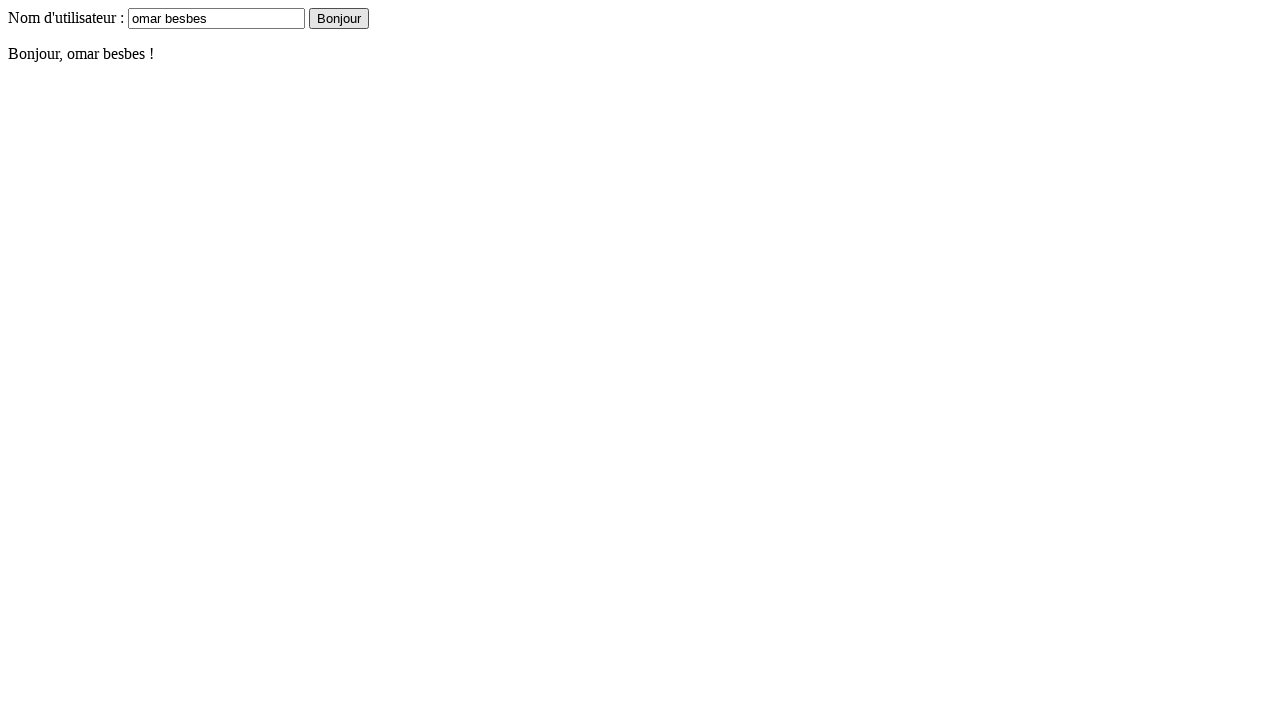

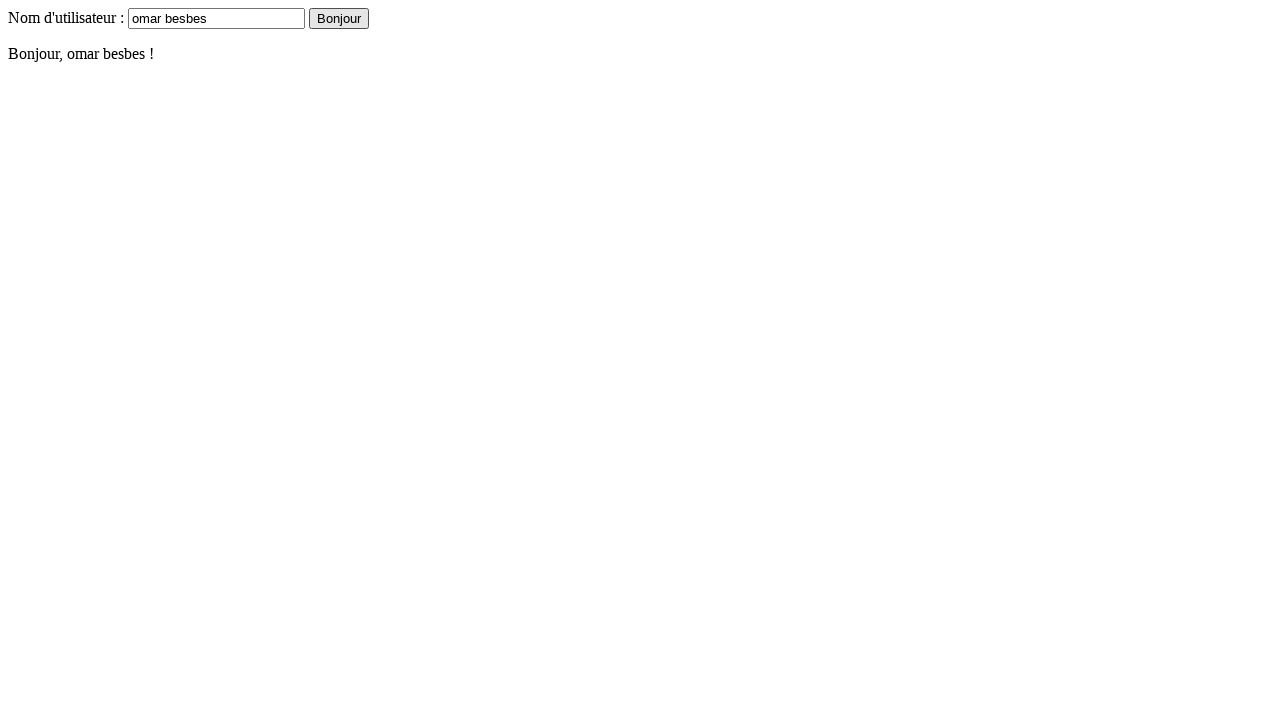